Tests jQuery UI sortable functionality by dragging and dropping list items to reorder them

Starting URL: https://jqueryui.com/sortable/

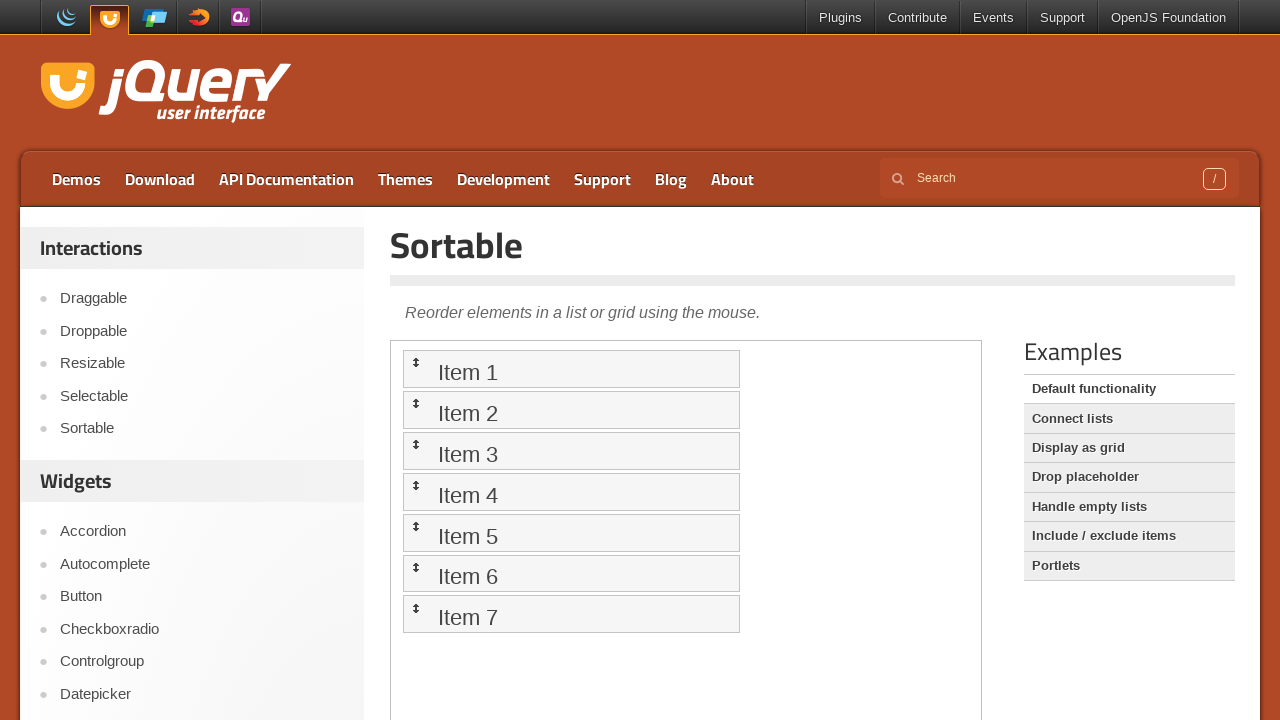

Navigated to jQuery UI sortable demo page
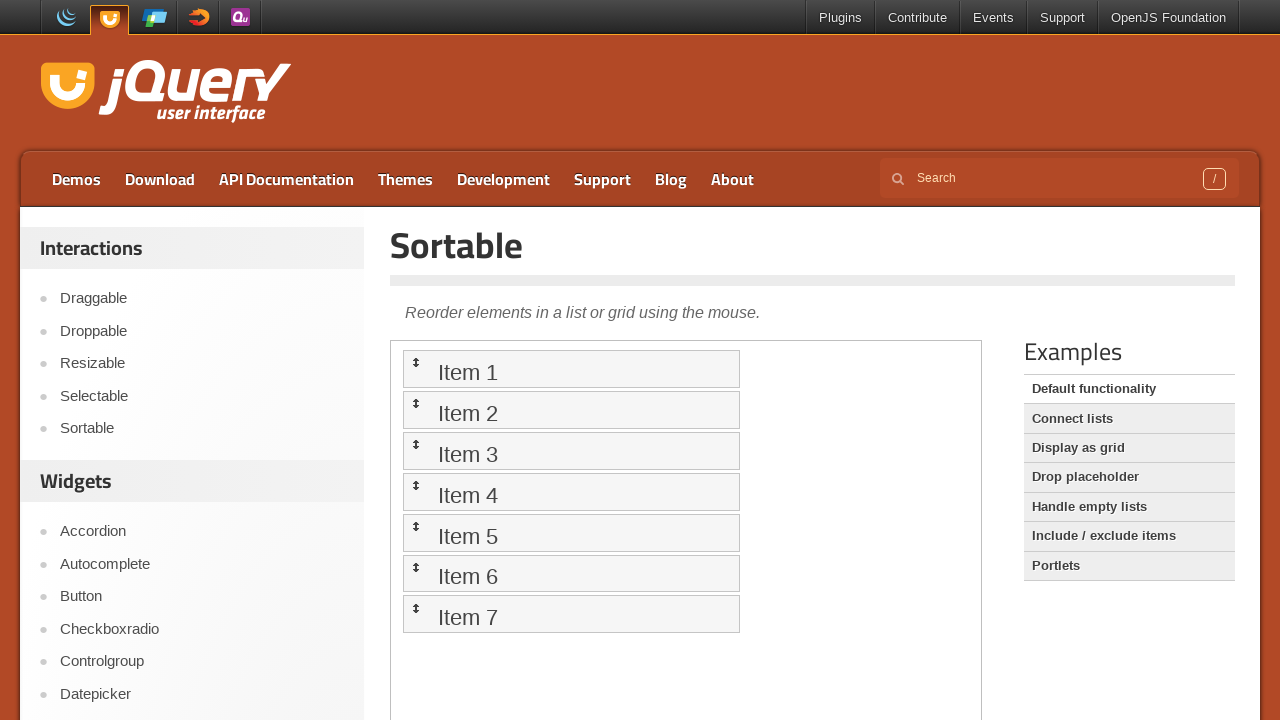

Waited for page to load and accessed demo iframe
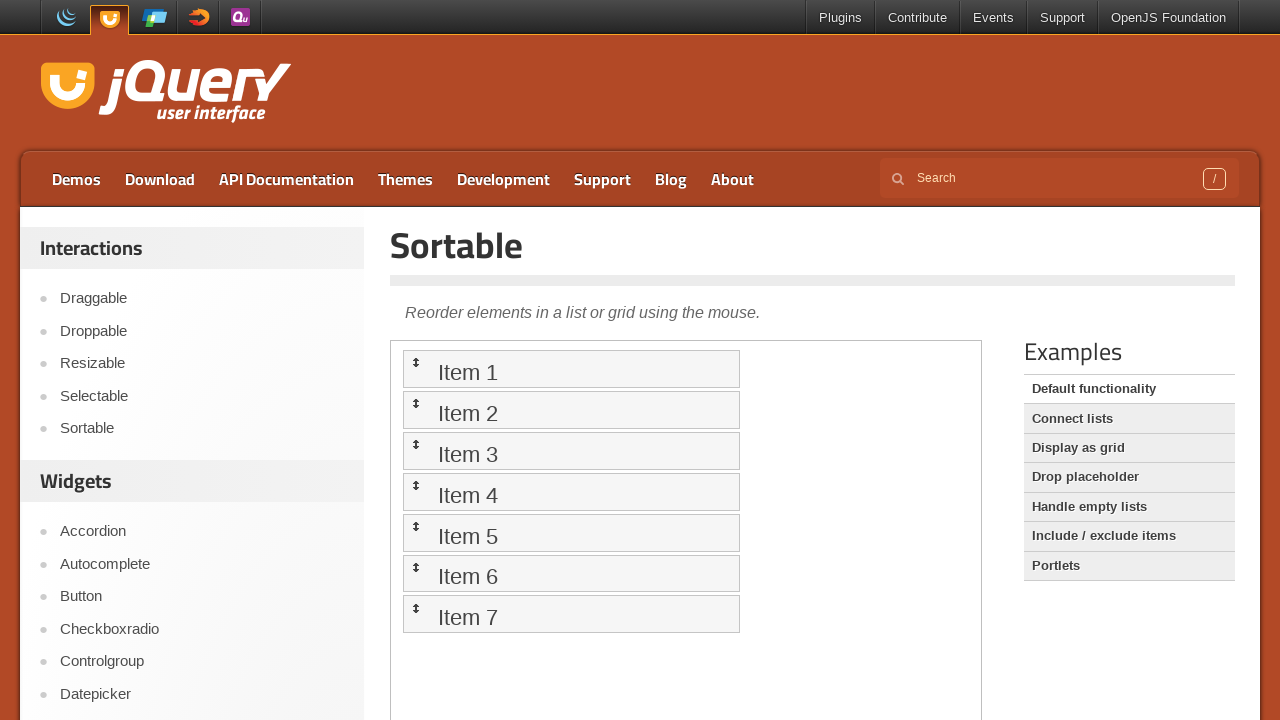

Located source element 'Item 3' in the sortable list
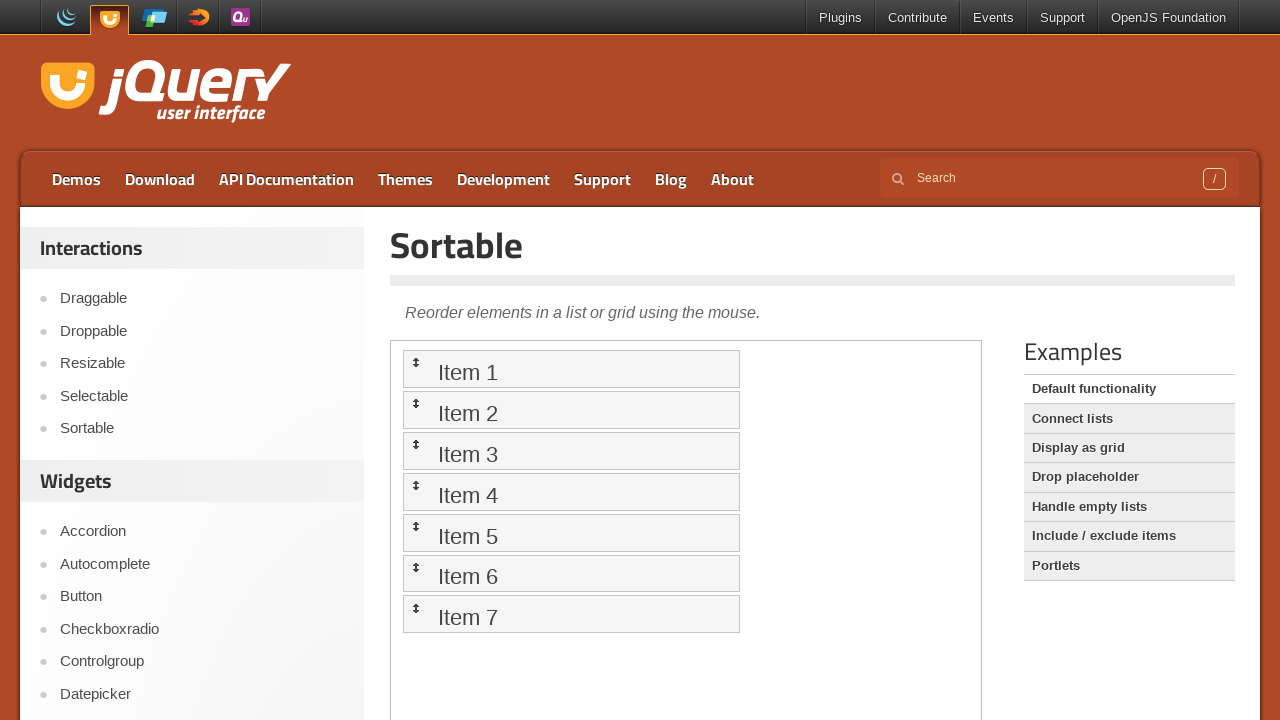

Located destination element 'Item 1' in the sortable list
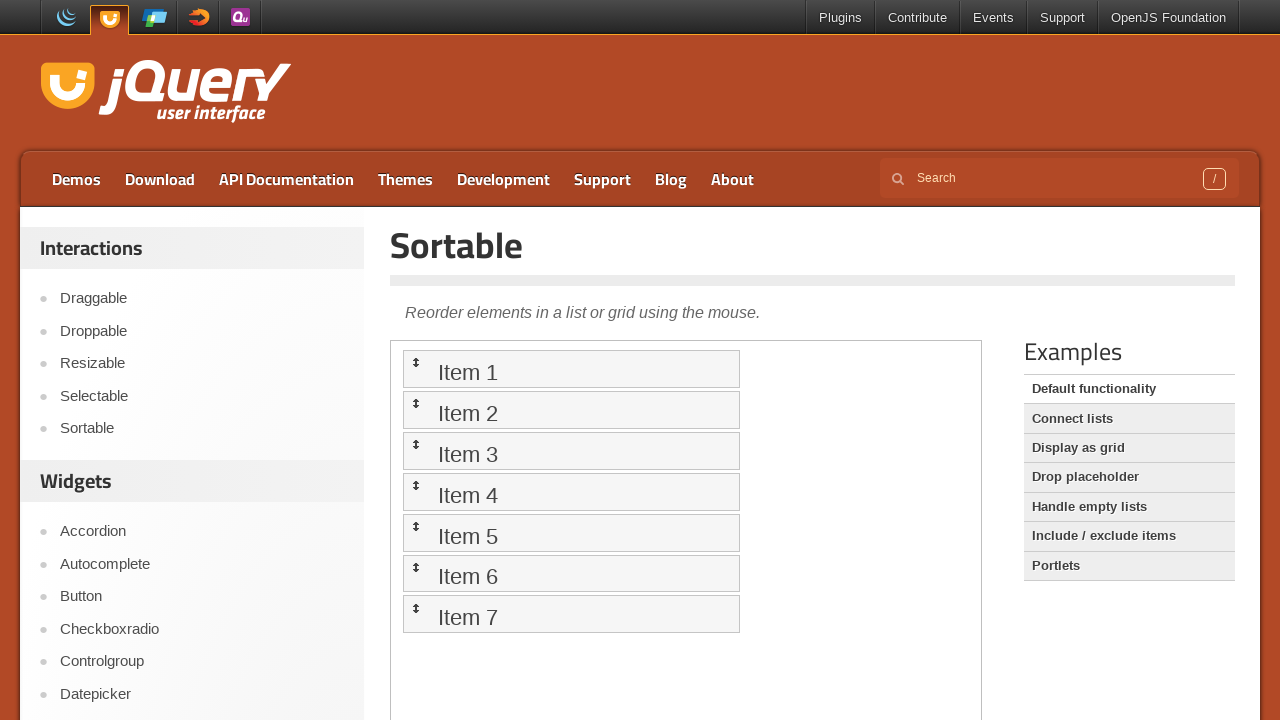

Dragged 'Item 3' and dropped it on 'Item 1' to reorder the list at (571, 369)
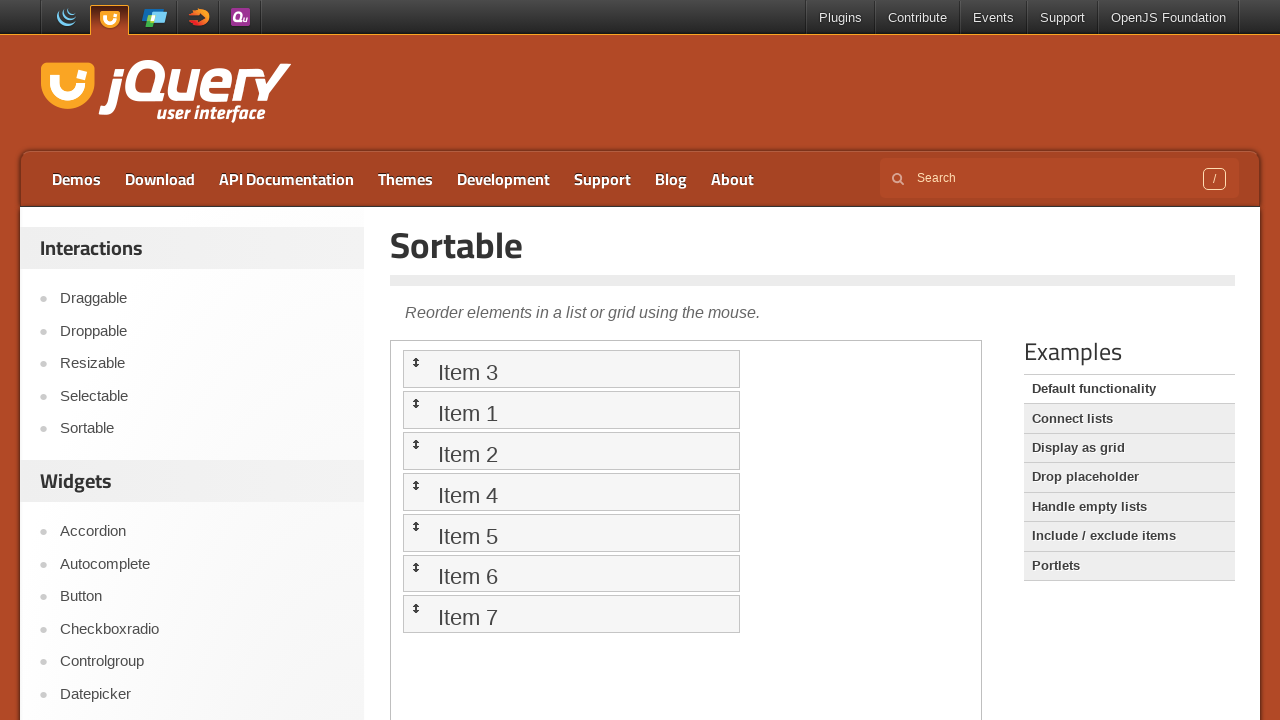

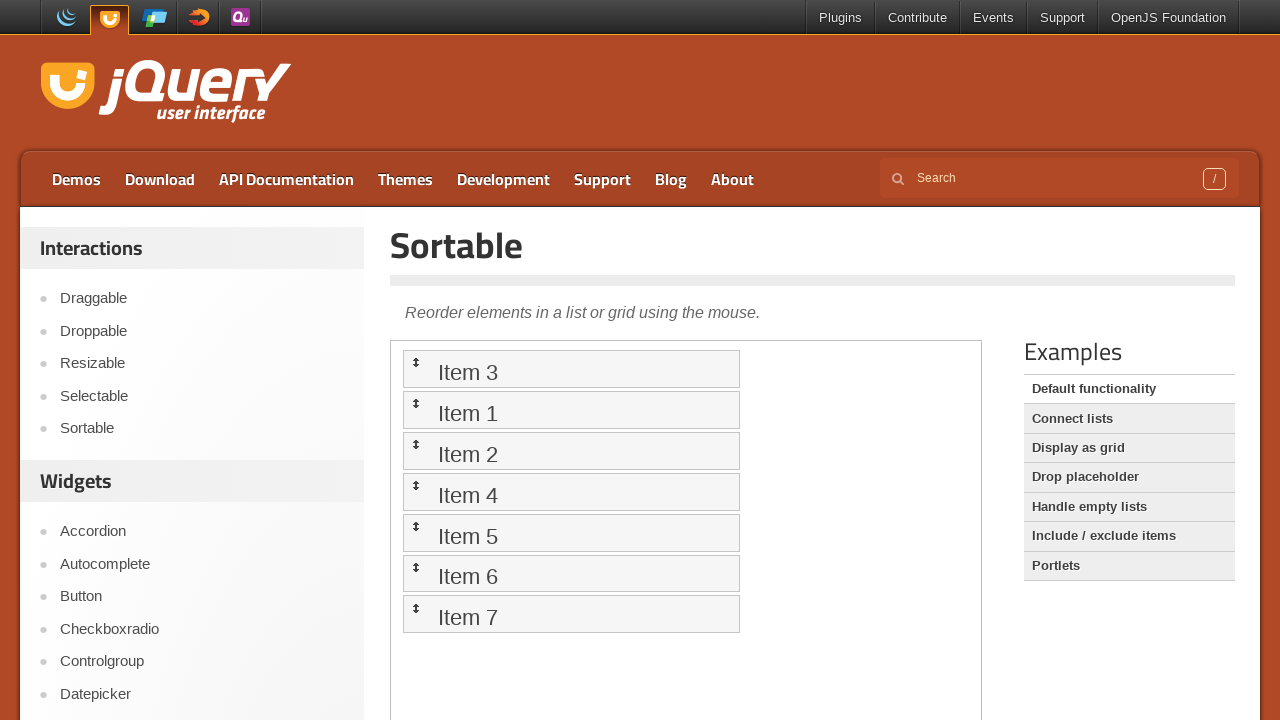